Tests dynamic element addition and removal by adding an element and then clicking to remove it

Starting URL: https://the-internet.herokuapp.com/add_remove_elements/

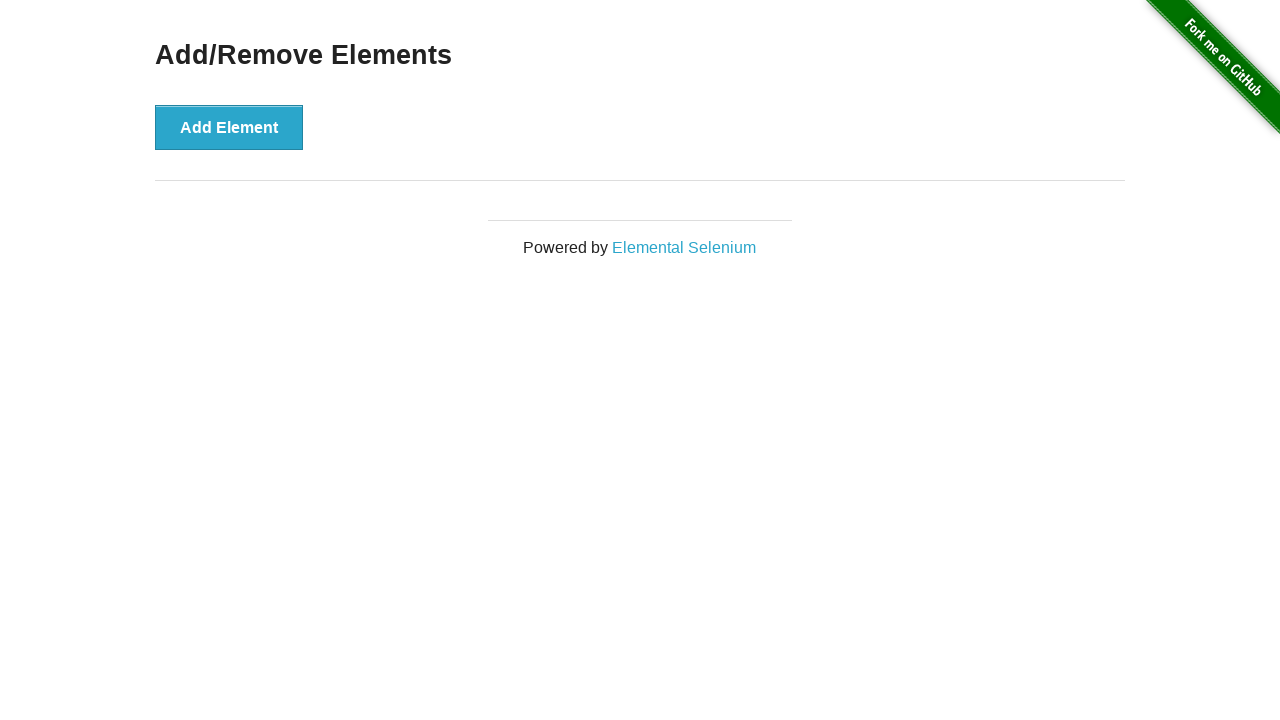

Clicked Add Element button at (229, 127) on [onclick*='addElement']
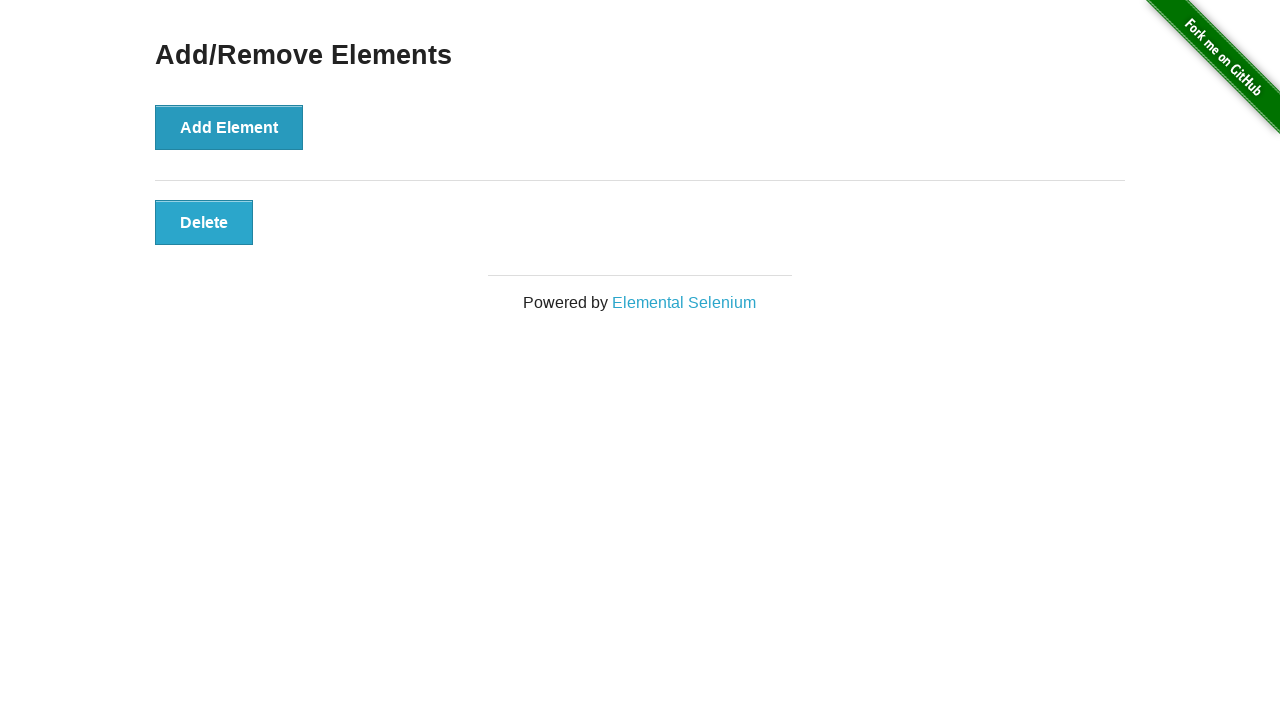

Clicked added element to remove it at (204, 222) on .added-manually
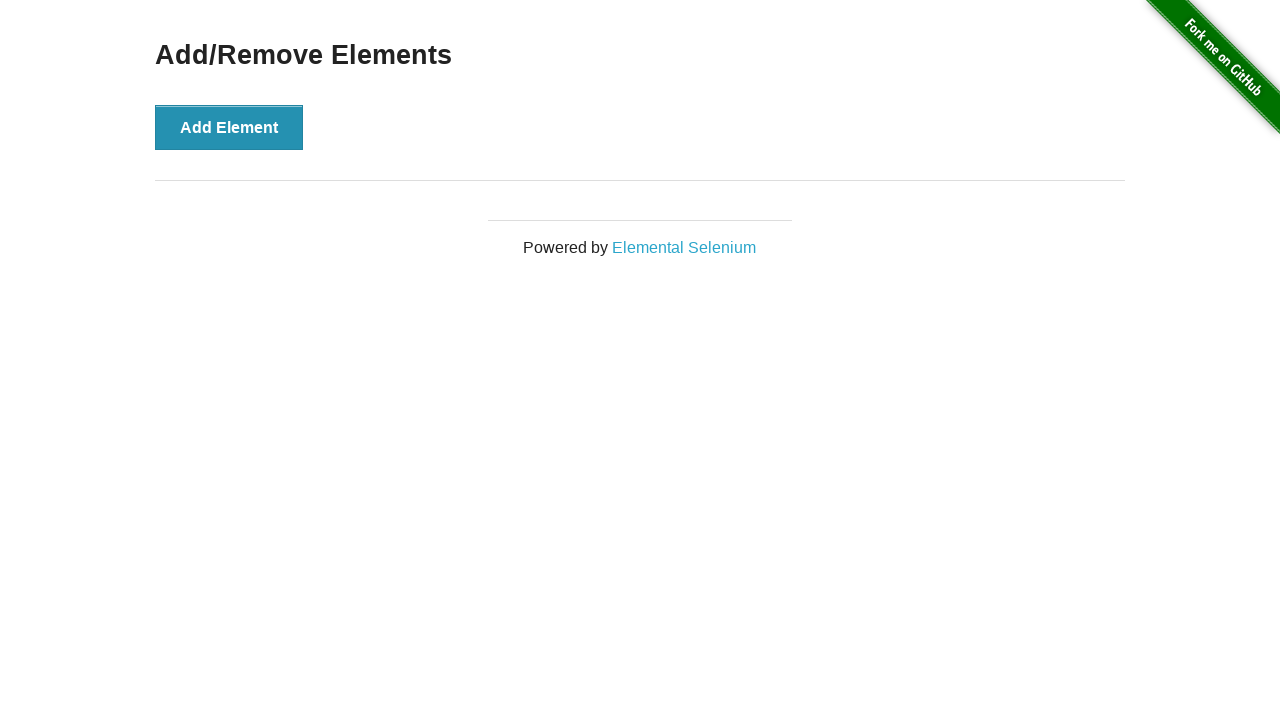

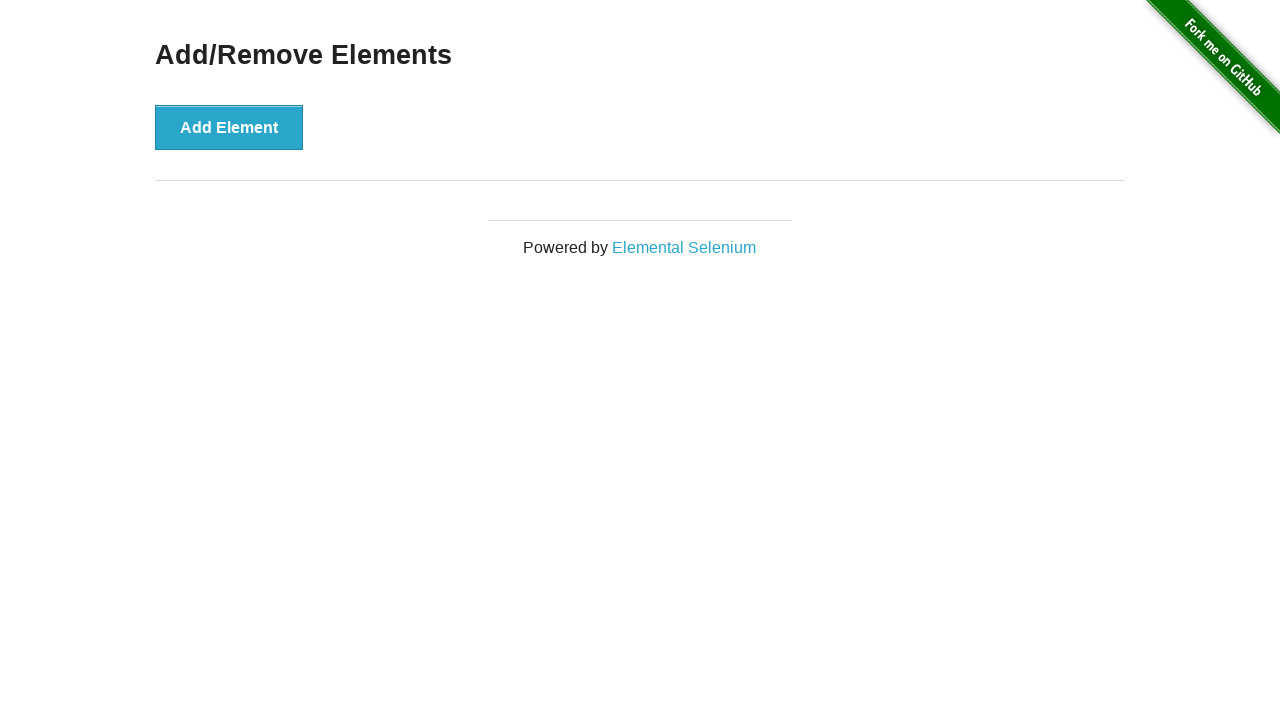